Tests that the complete all checkbox updates state when individual items are completed or cleared

Starting URL: https://demo.playwright.dev/todomvc

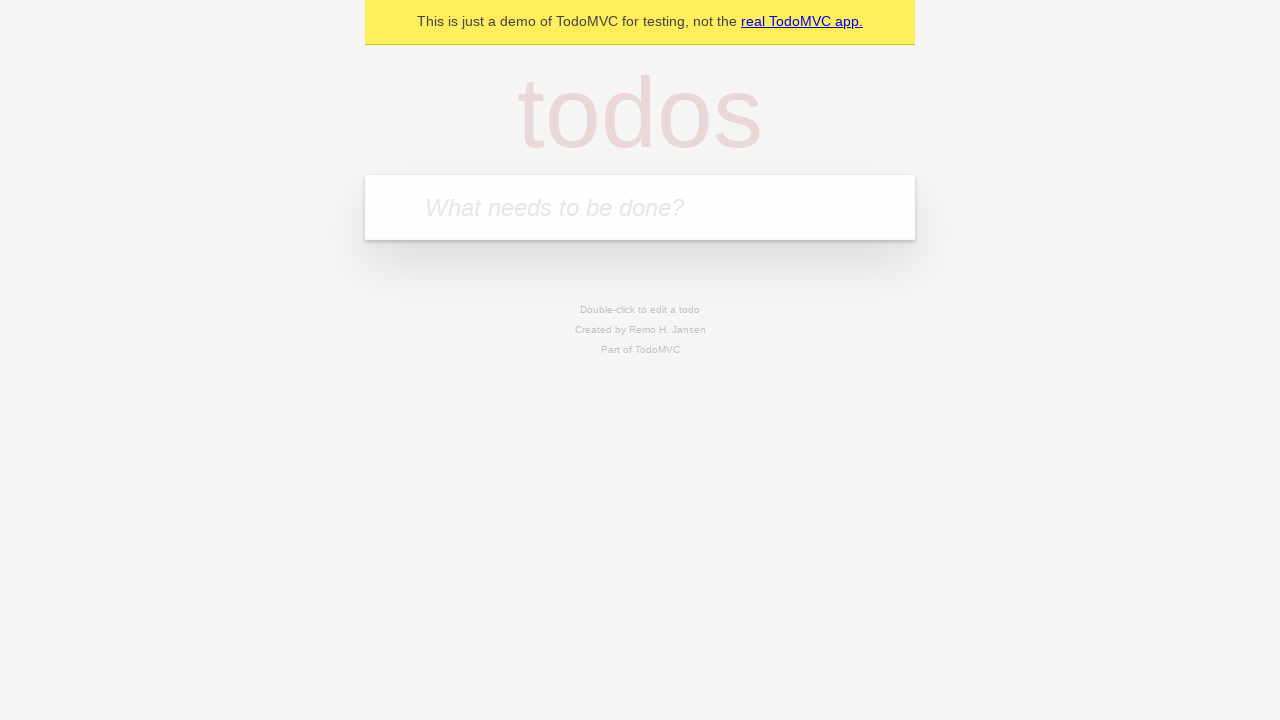

Filled new todo field with 'buy some cheese' on internal:attr=[placeholder="What needs to be done?"i]
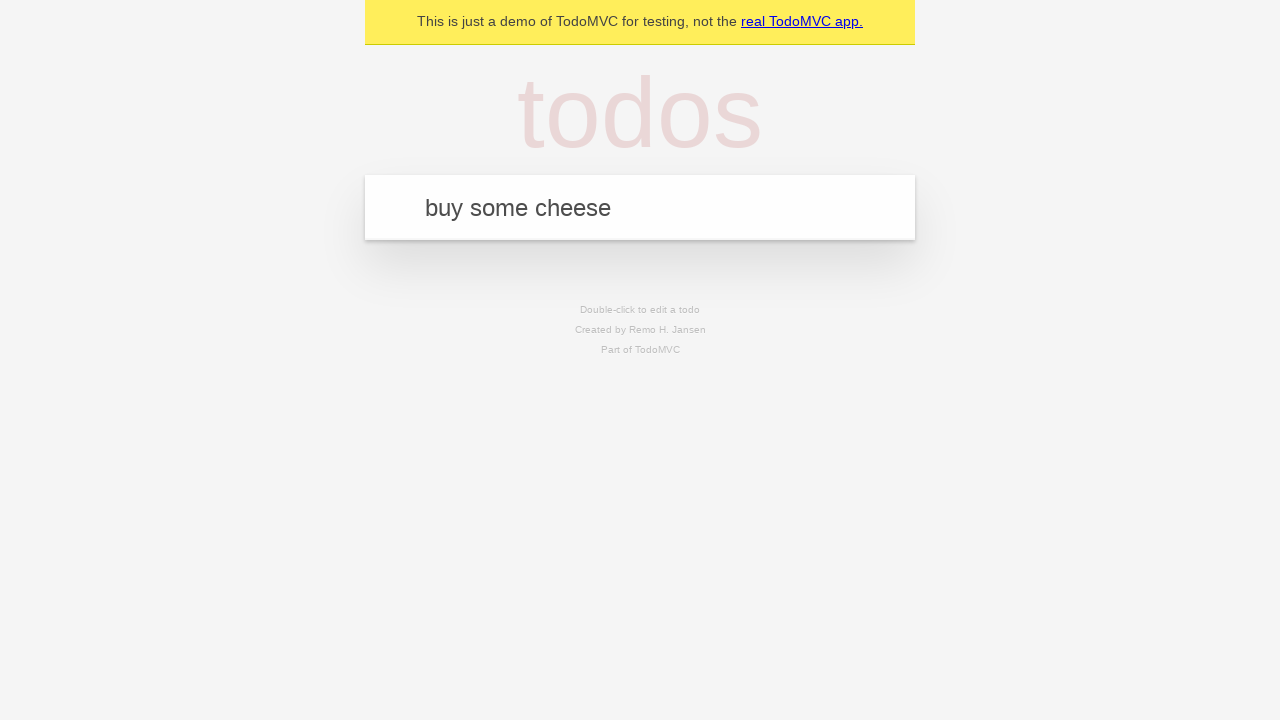

Pressed Enter to add todo item 'buy some cheese' on internal:attr=[placeholder="What needs to be done?"i]
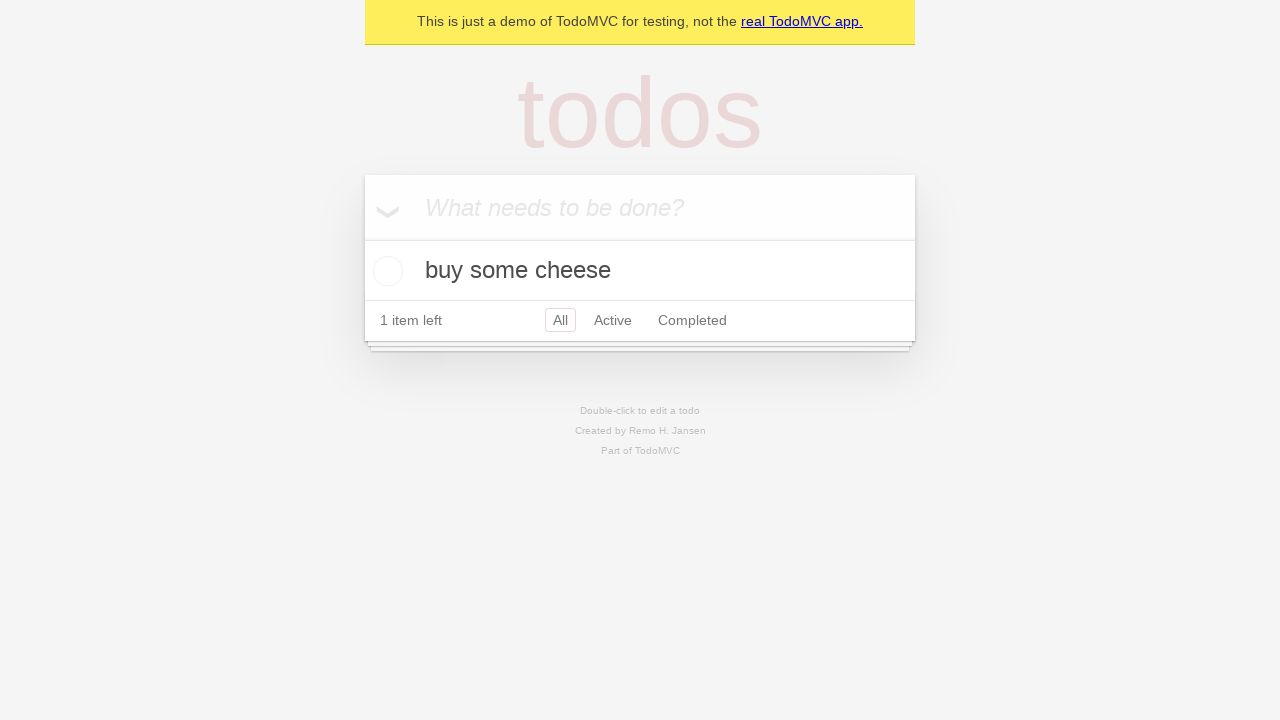

Filled new todo field with 'feed the cat' on internal:attr=[placeholder="What needs to be done?"i]
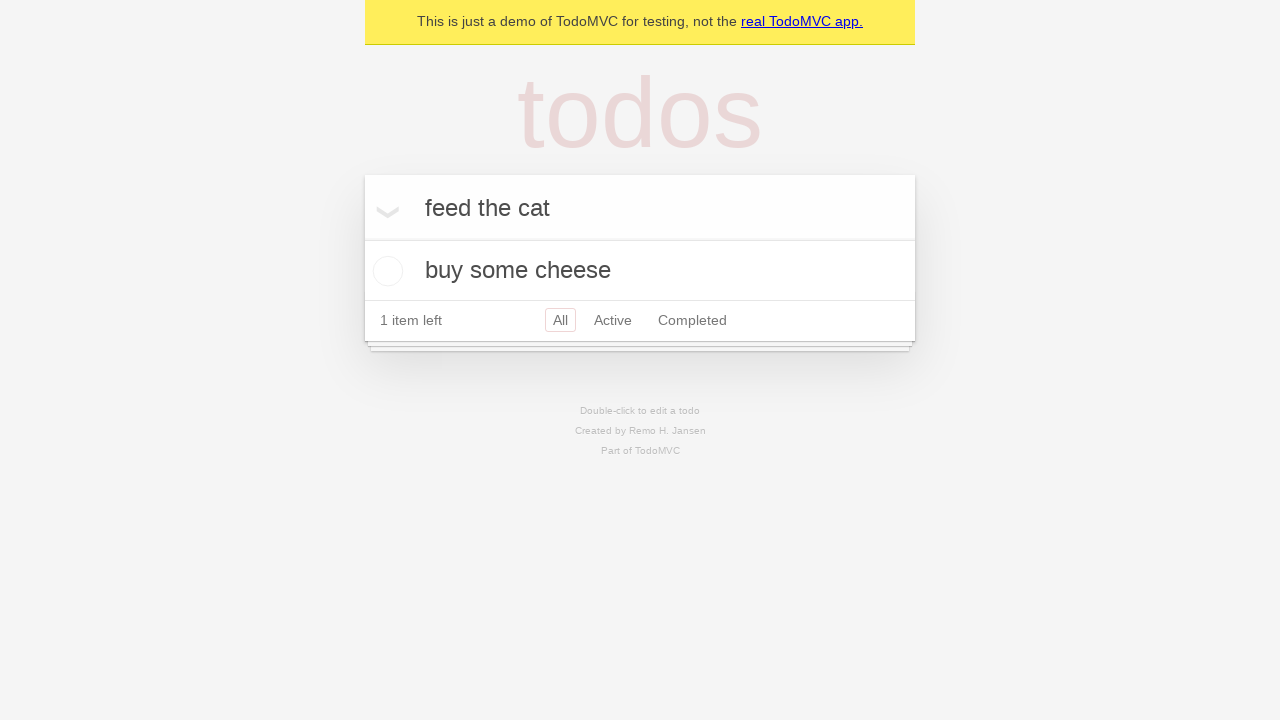

Pressed Enter to add todo item 'feed the cat' on internal:attr=[placeholder="What needs to be done?"i]
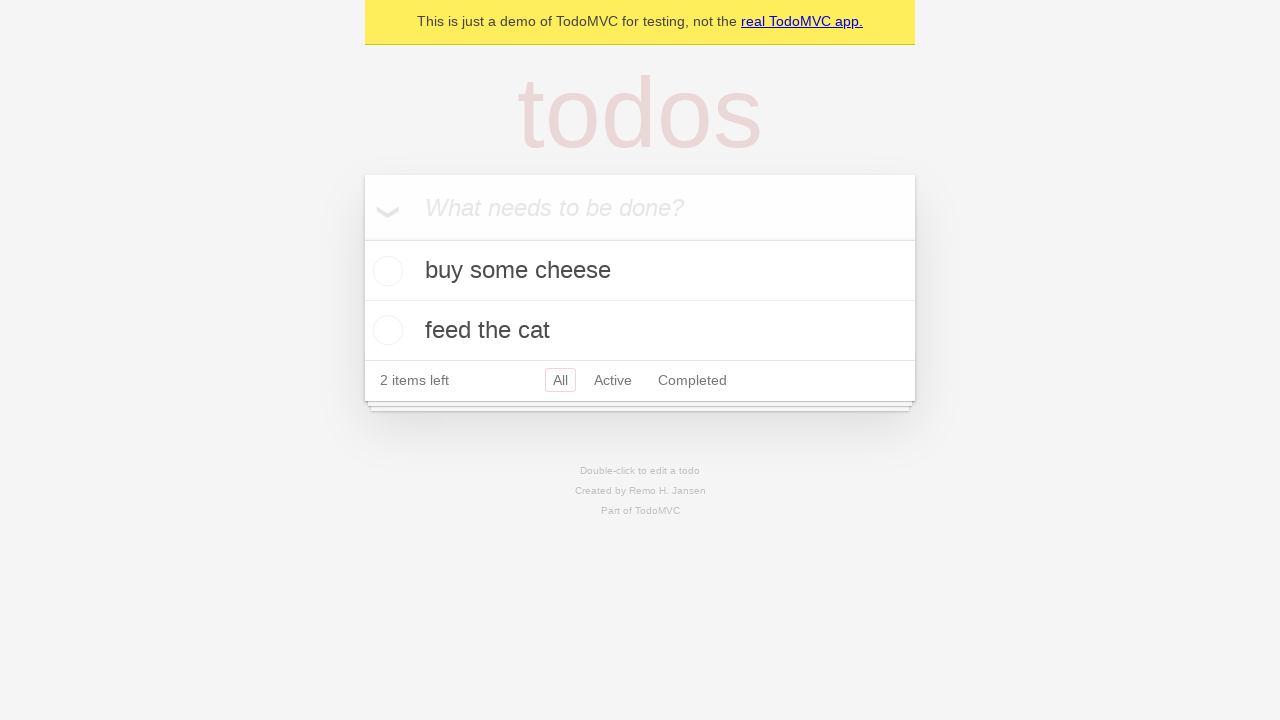

Filled new todo field with 'book a doctors appointment' on internal:attr=[placeholder="What needs to be done?"i]
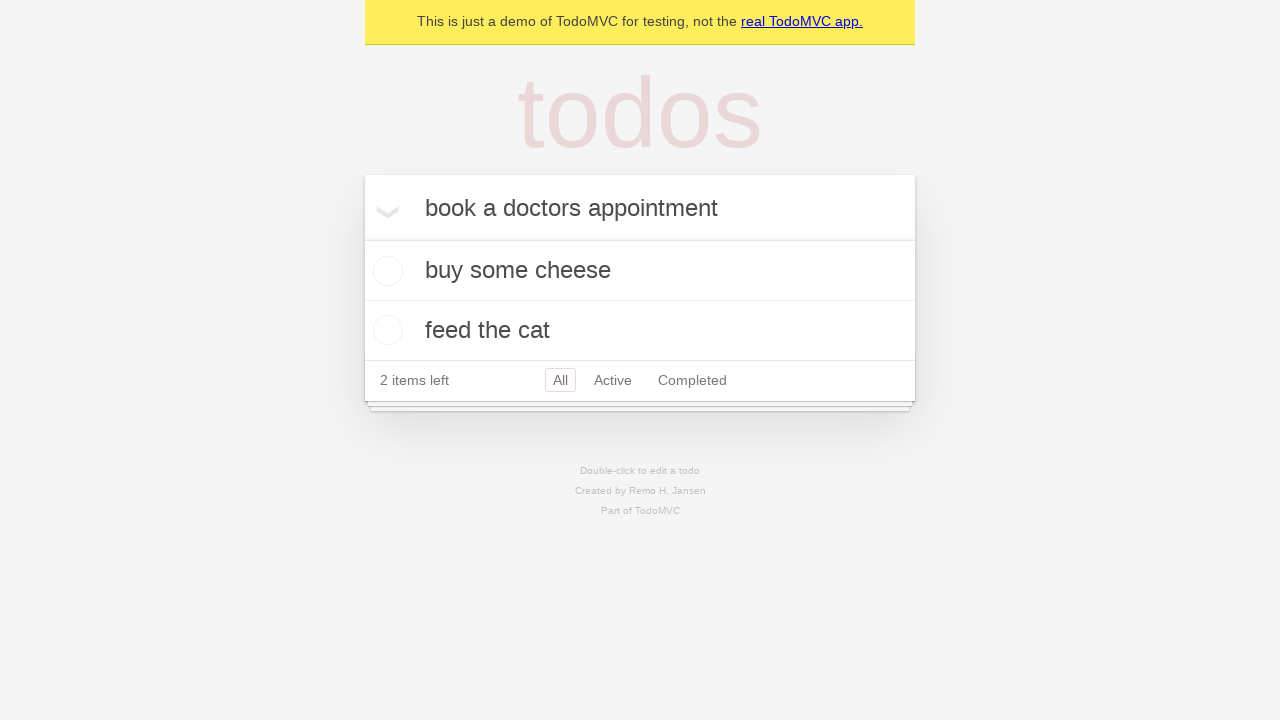

Pressed Enter to add todo item 'book a doctors appointment' on internal:attr=[placeholder="What needs to be done?"i]
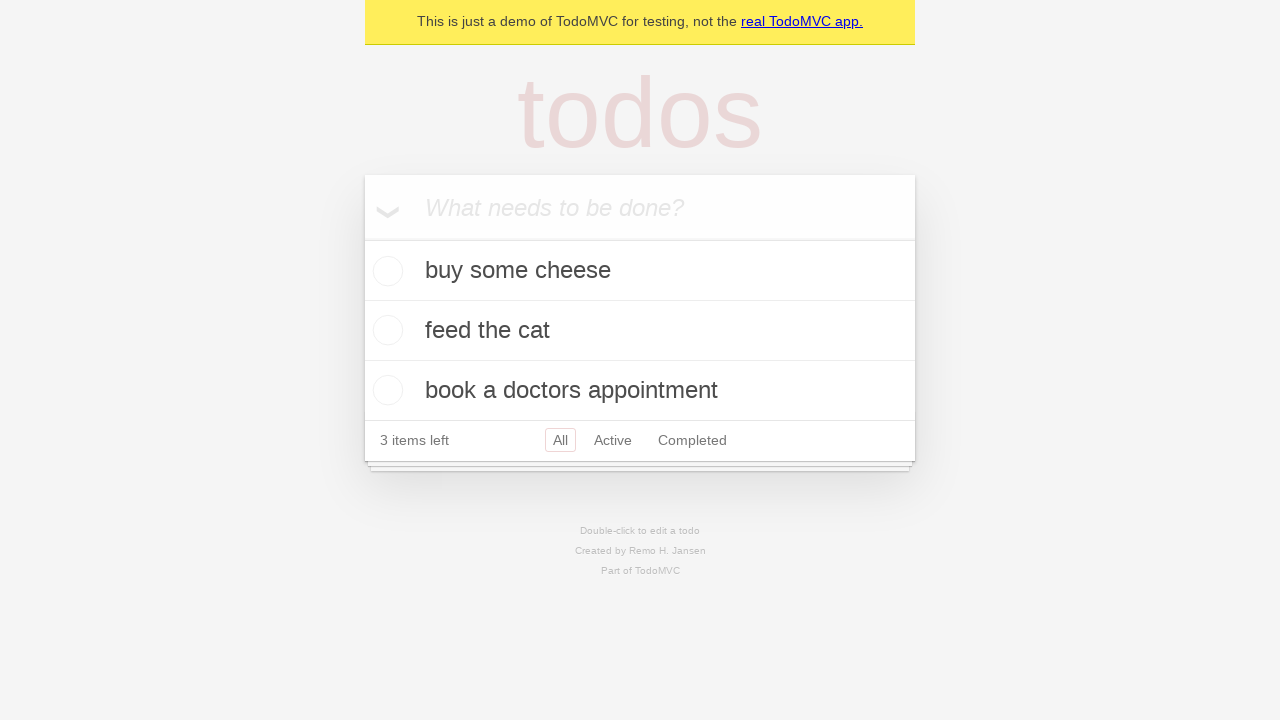

Waited for all 3 todo items to be added to the list
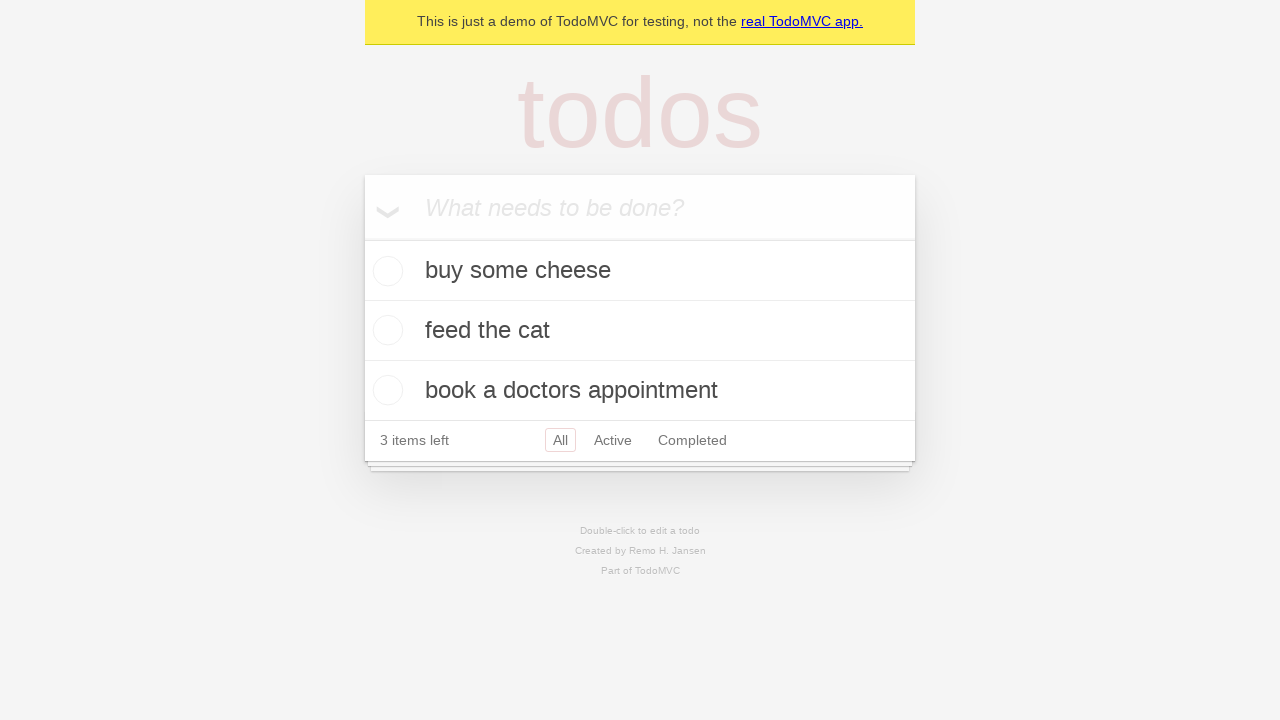

Checked the 'Mark all as complete' checkbox at (362, 238) on internal:label="Mark all as complete"i
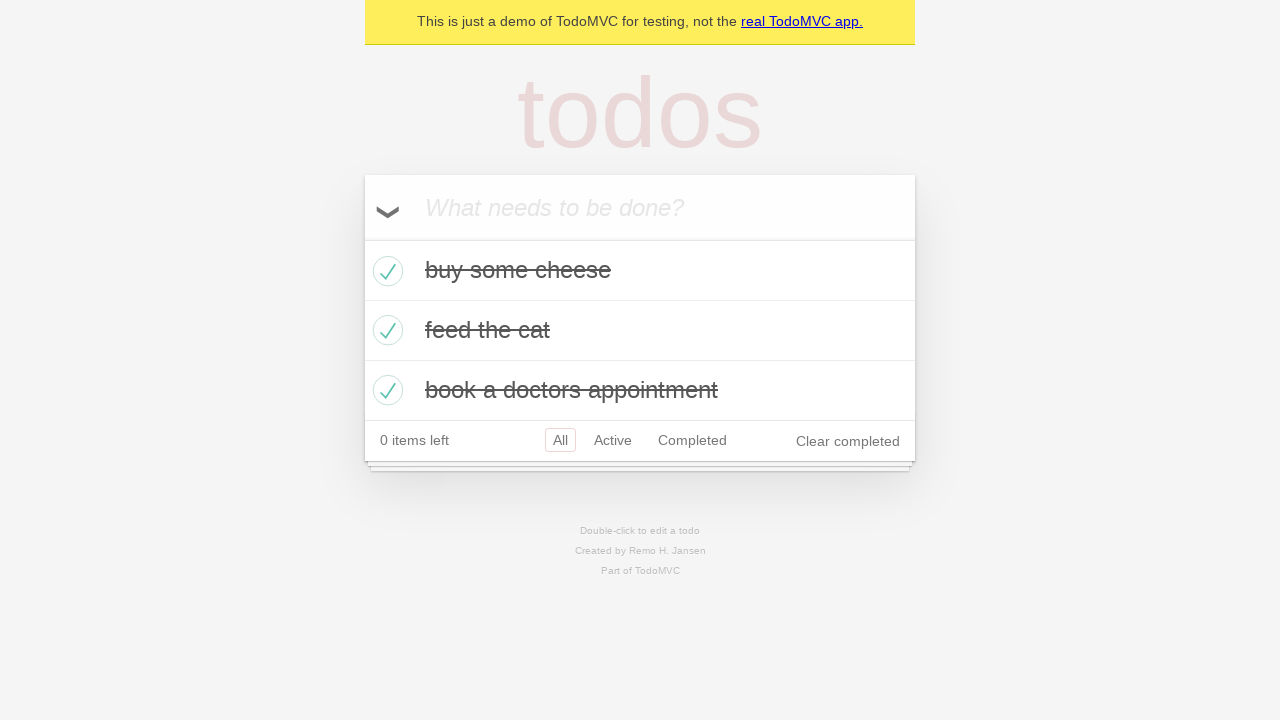

Unchecked the first todo item at (385, 271) on internal:testid=[data-testid="todo-item"s] >> nth=0 >> internal:role=checkbox
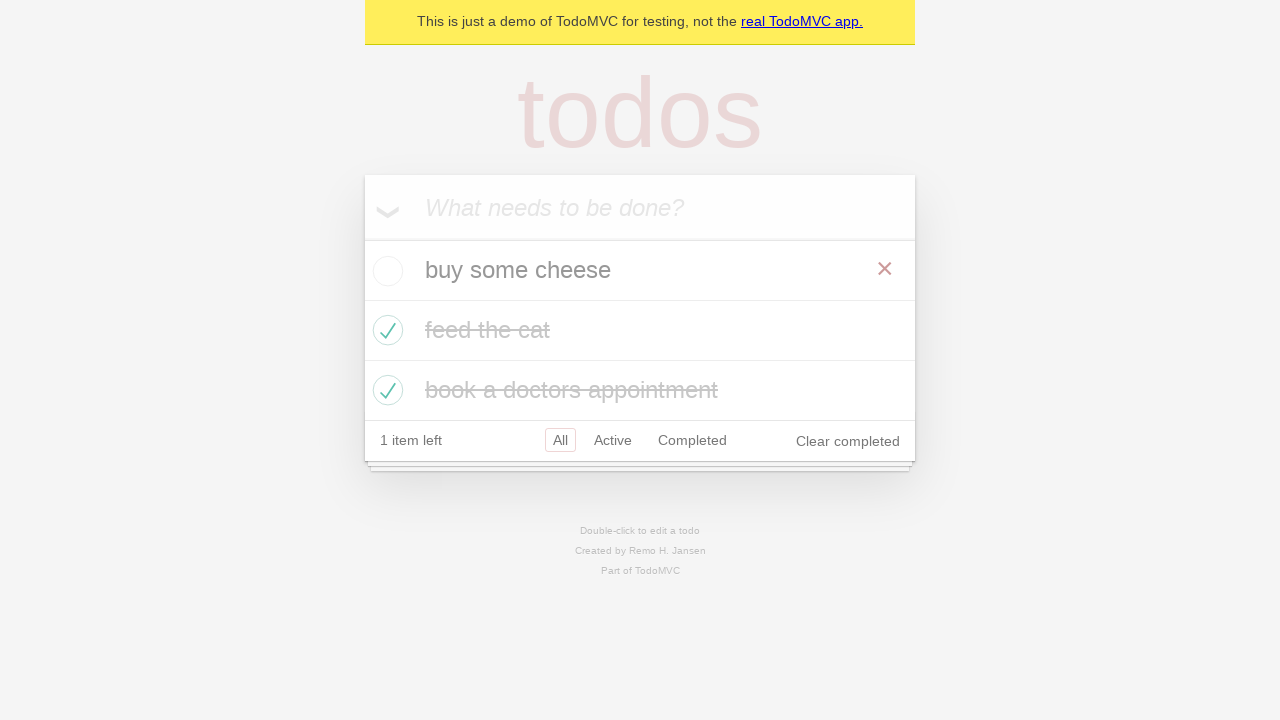

Checked the first todo item again at (385, 271) on internal:testid=[data-testid="todo-item"s] >> nth=0 >> internal:role=checkbox
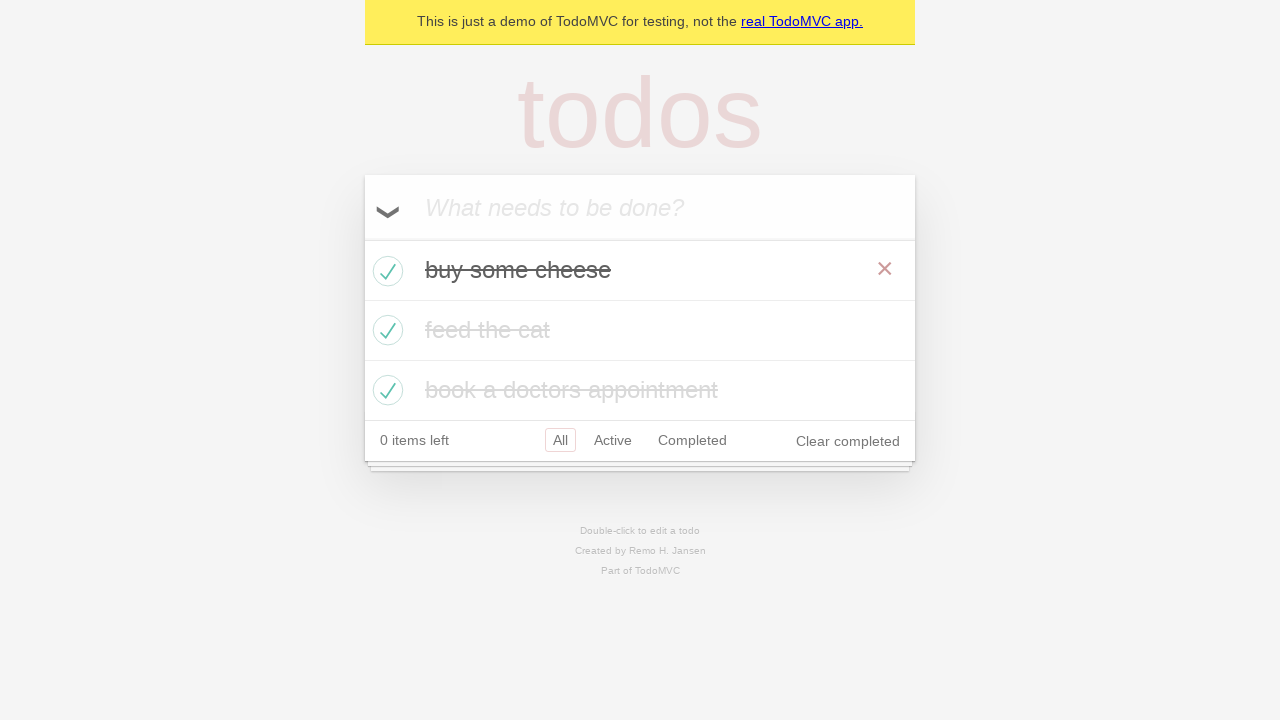

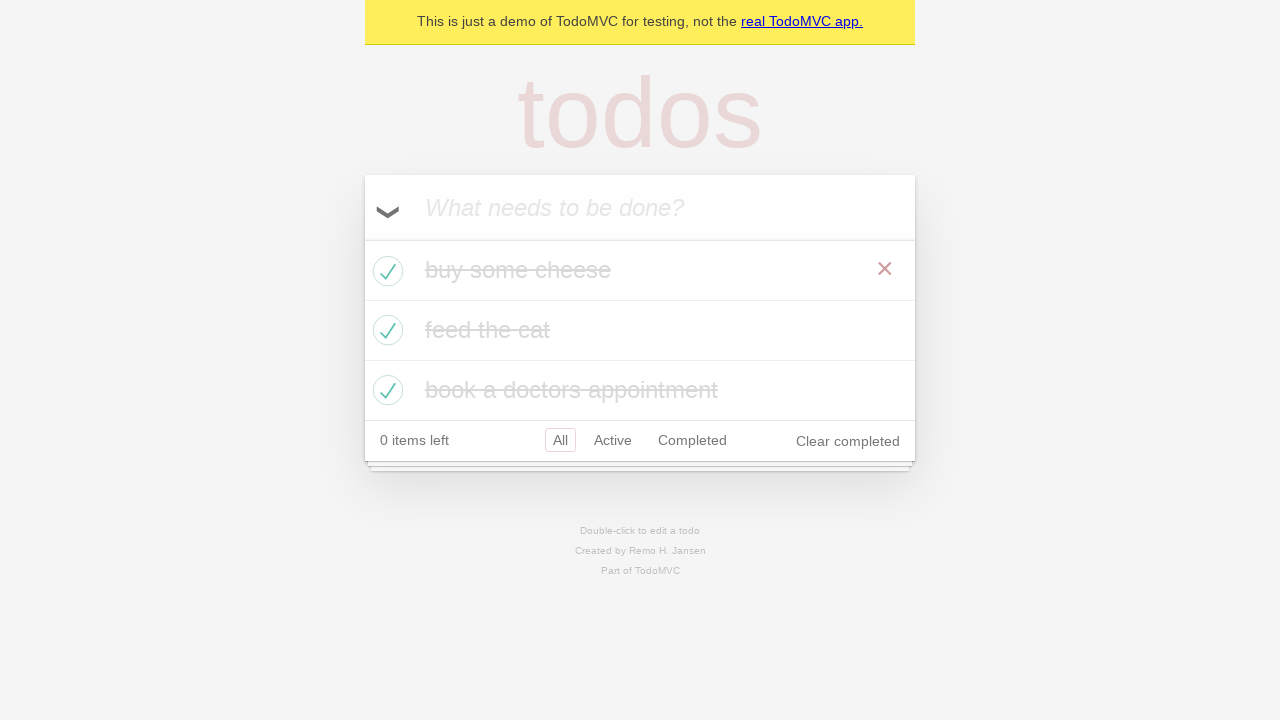